Tests the add to cart functionality on BrowserStack demo e-commerce site by adding a product to cart and verifying the cart displays the correct product

Starting URL: https://www.bstackdemo.com

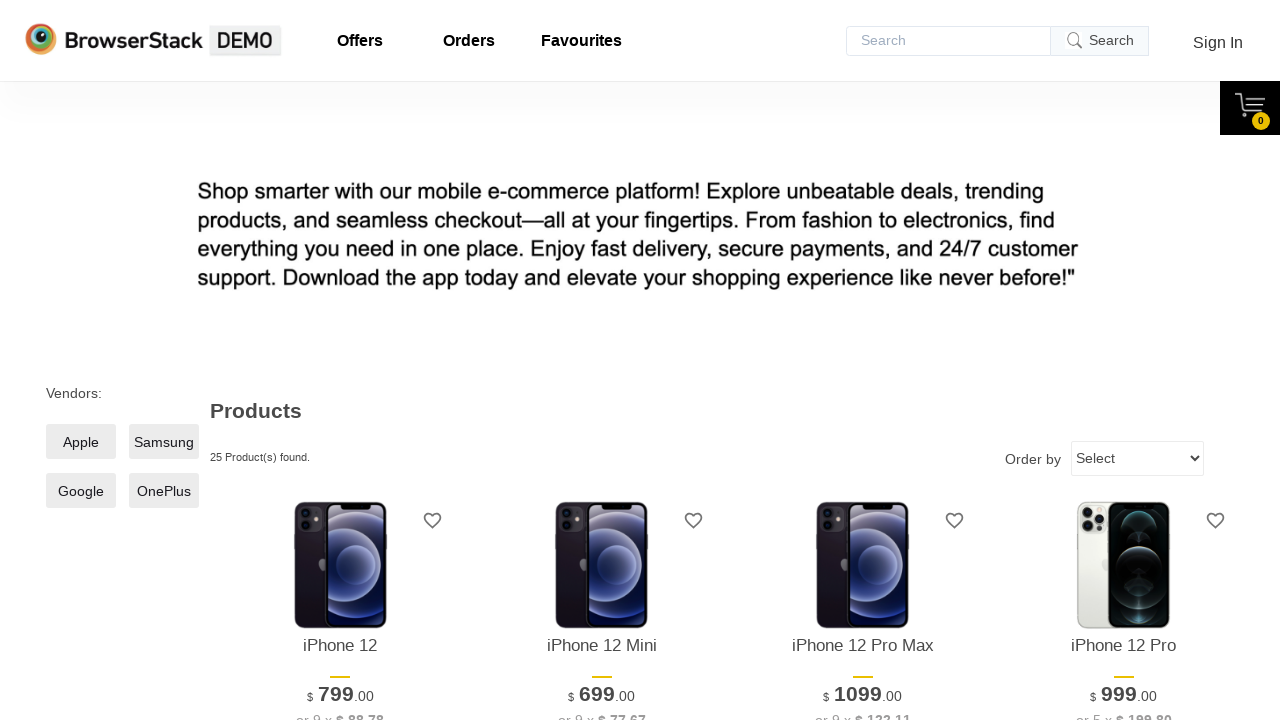

Verified page title contains 'StackDemo'
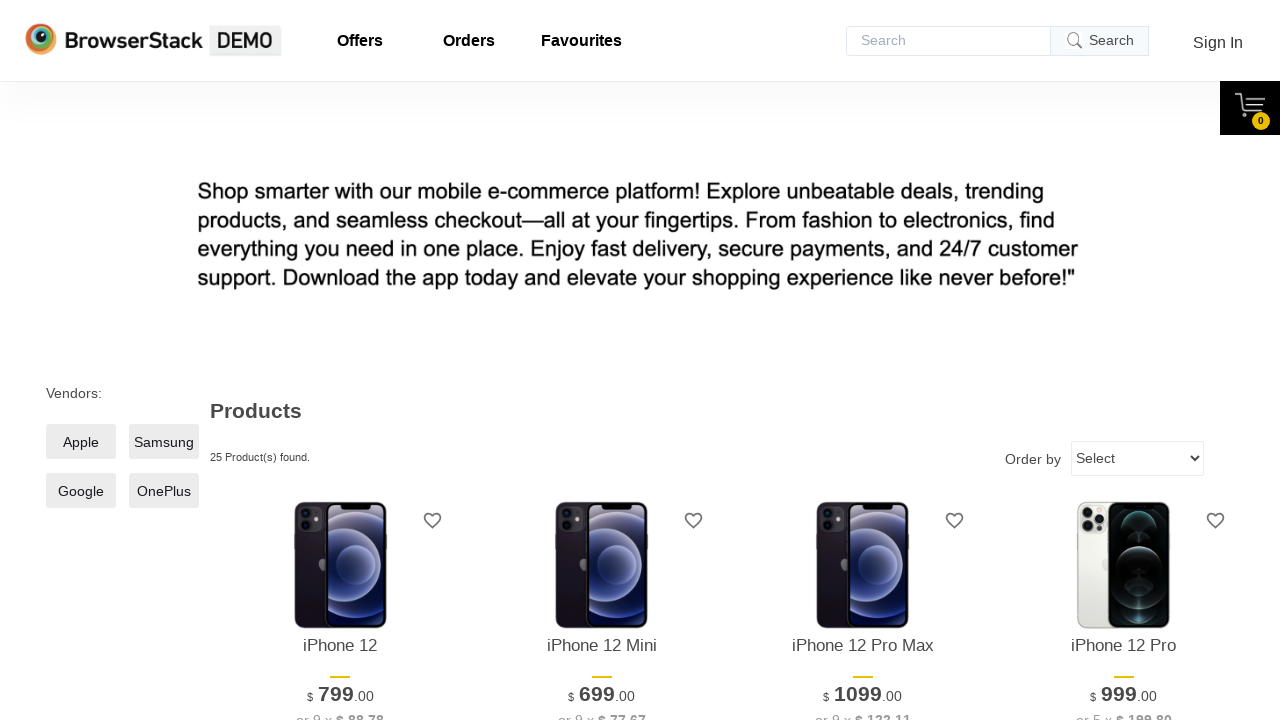

Retrieved product name from main page display
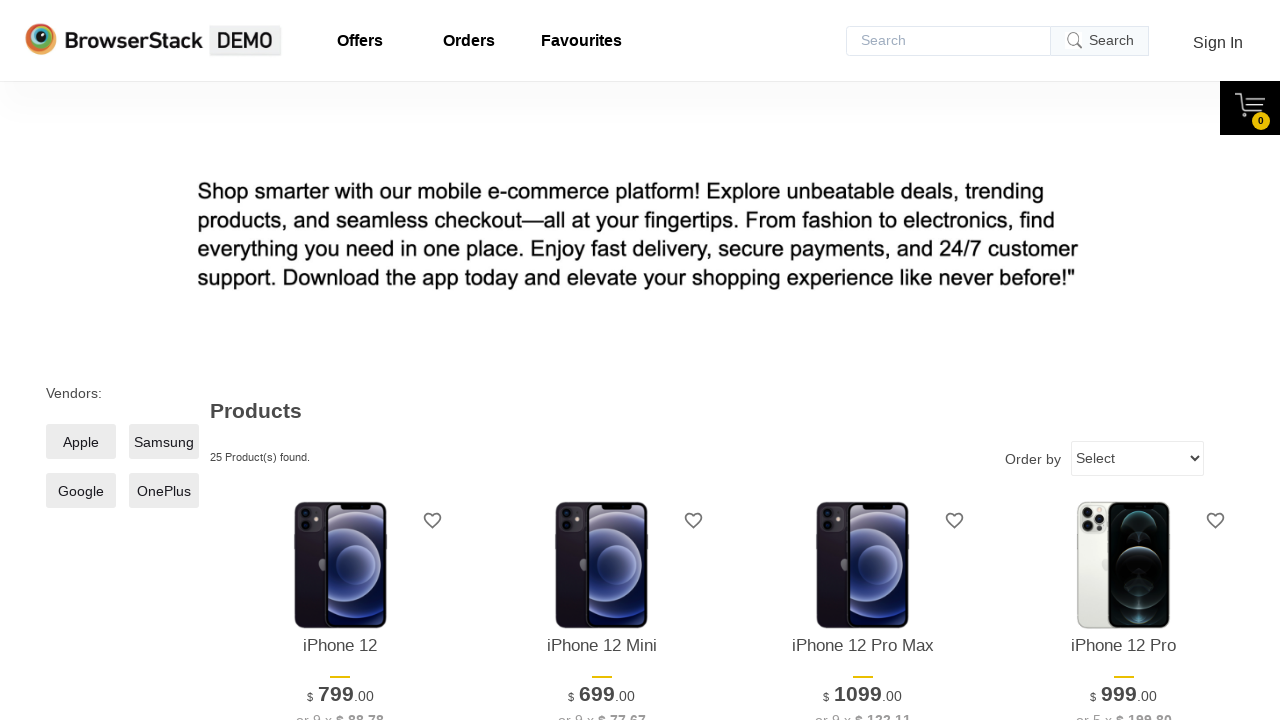

Clicked 'Add to Cart' button for first product at (340, 361) on xpath=//*[@id='1']/div[4]
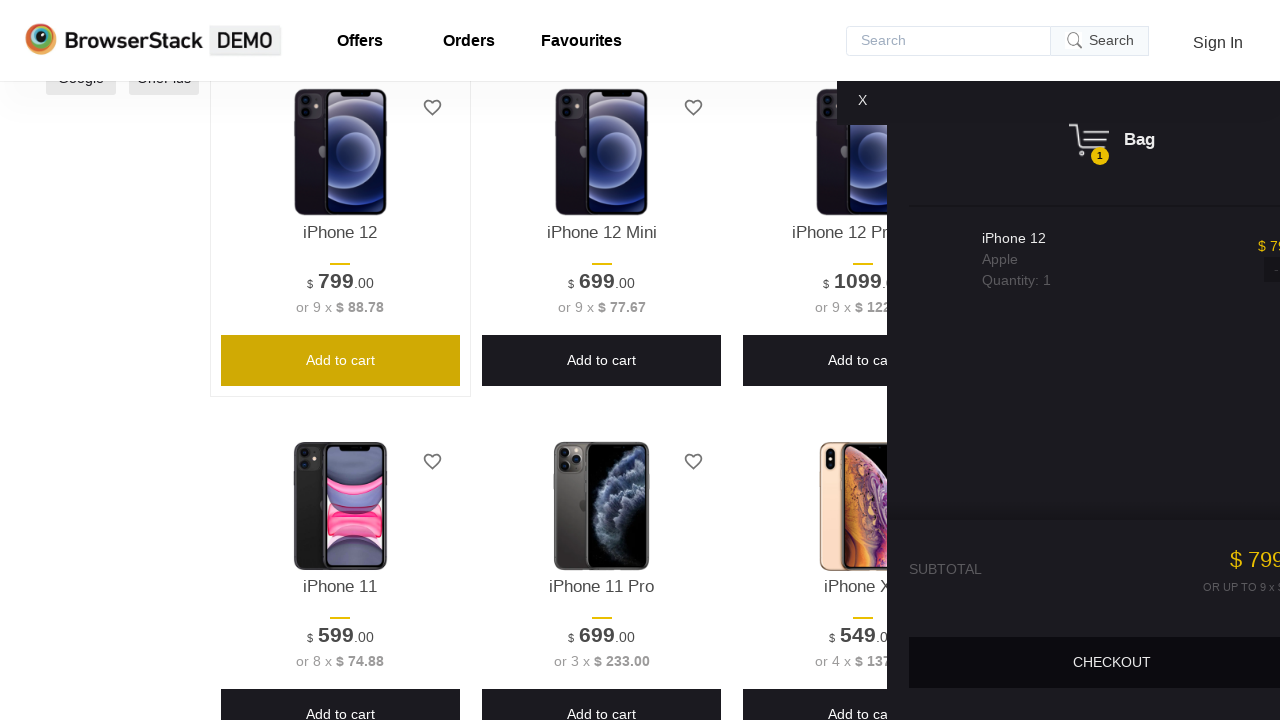

Cart panel loaded and became visible
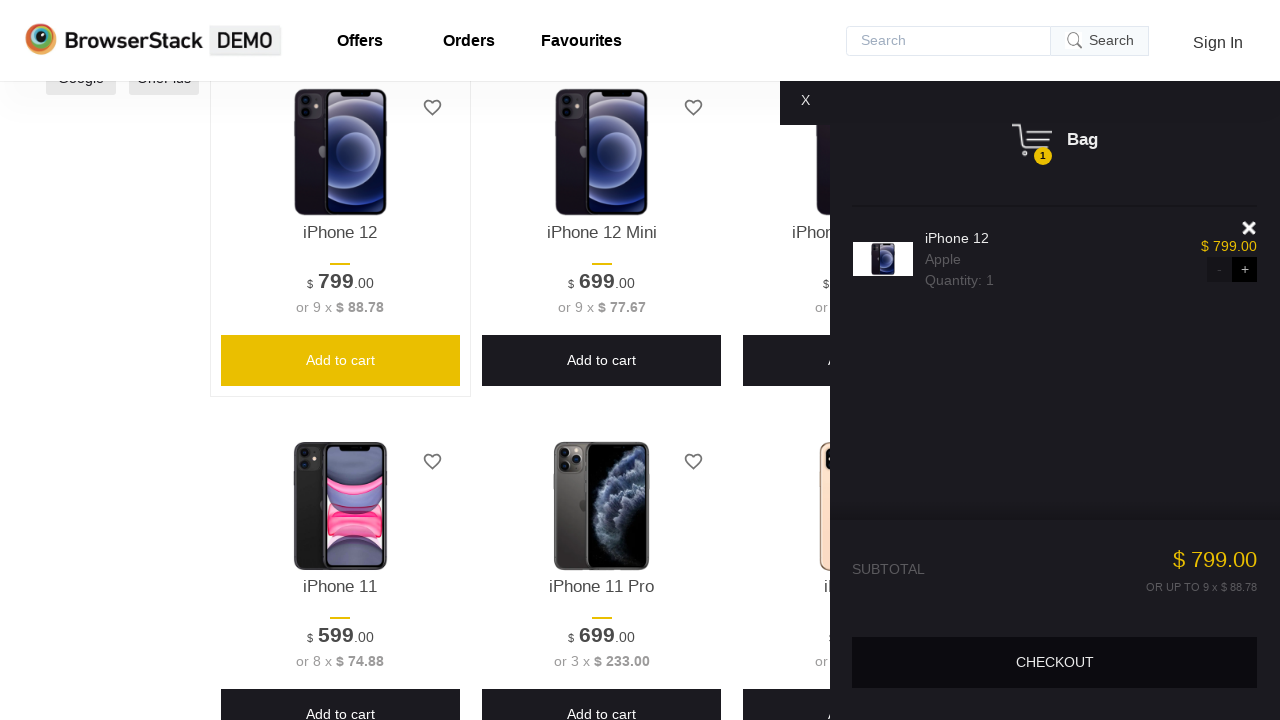

Verified cart panel is visible on screen
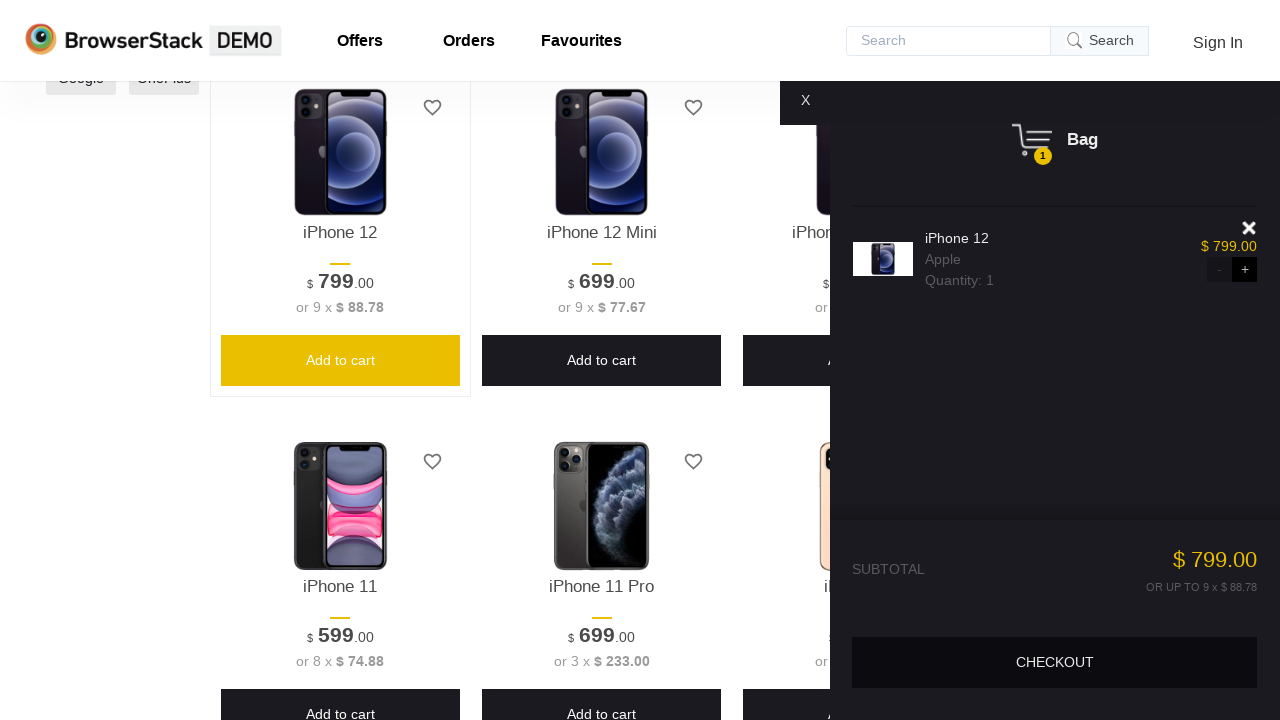

Retrieved product name from cart display
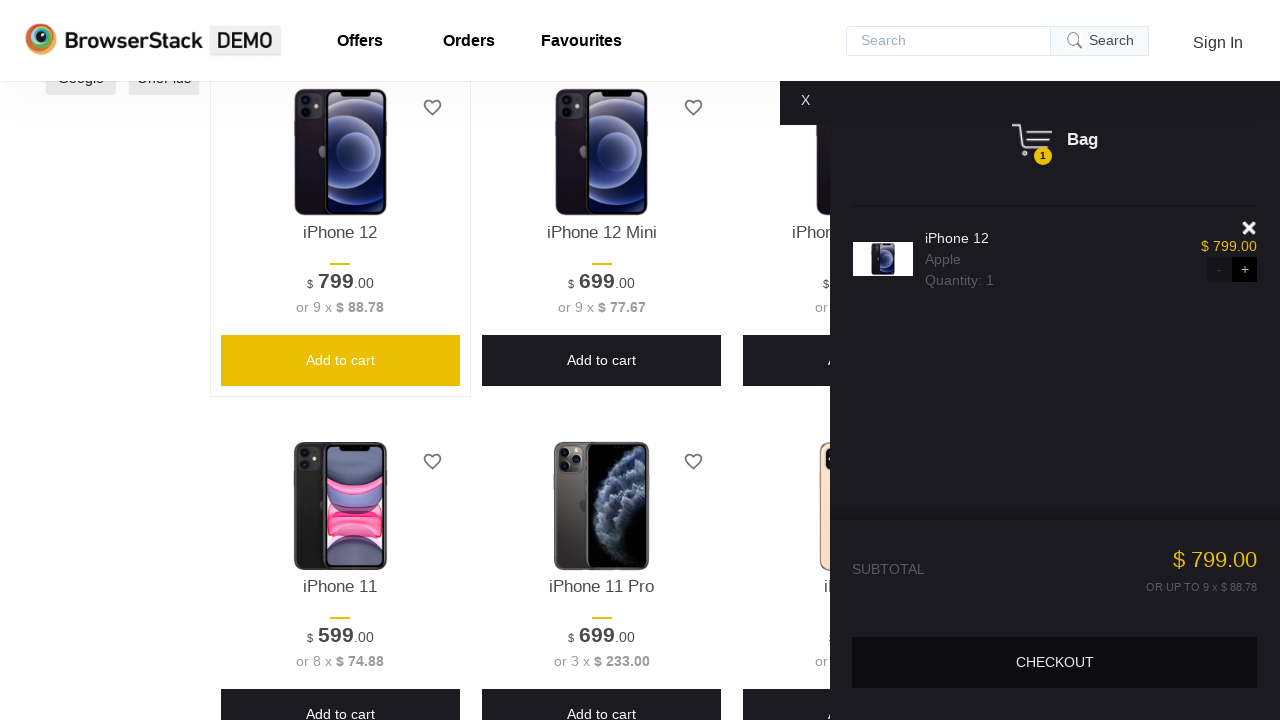

Verified product in cart matches product from main page
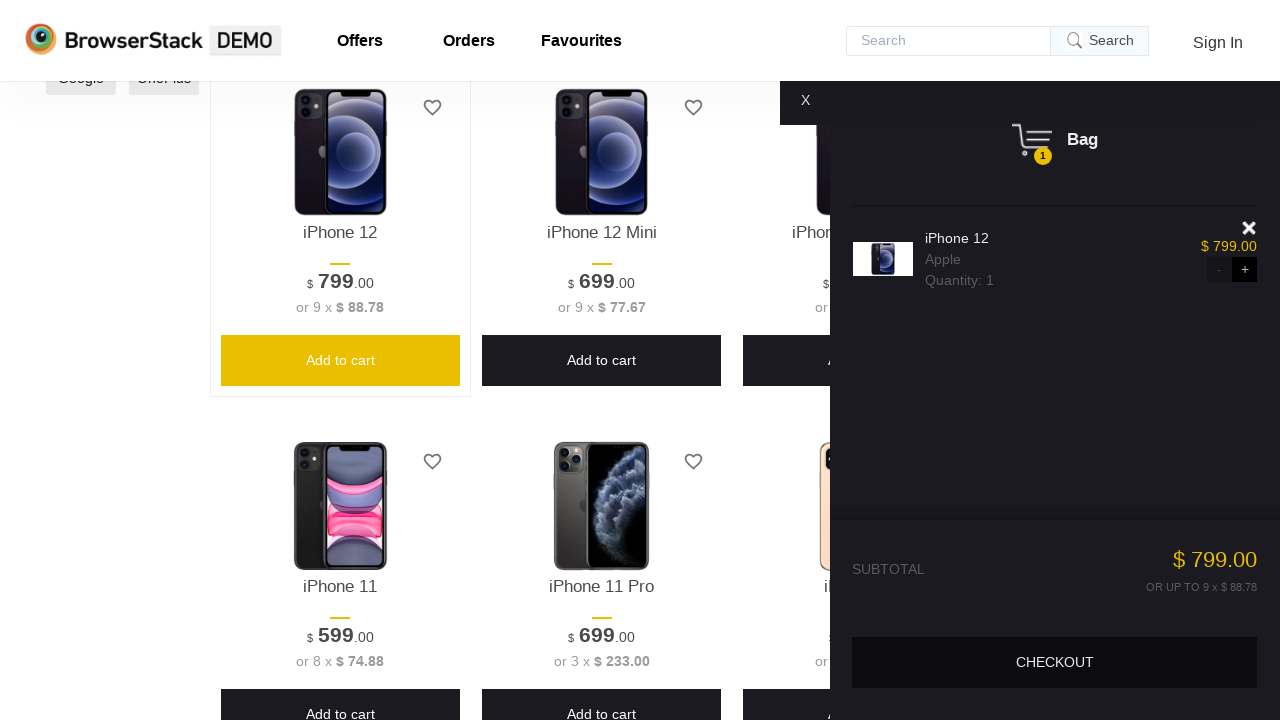

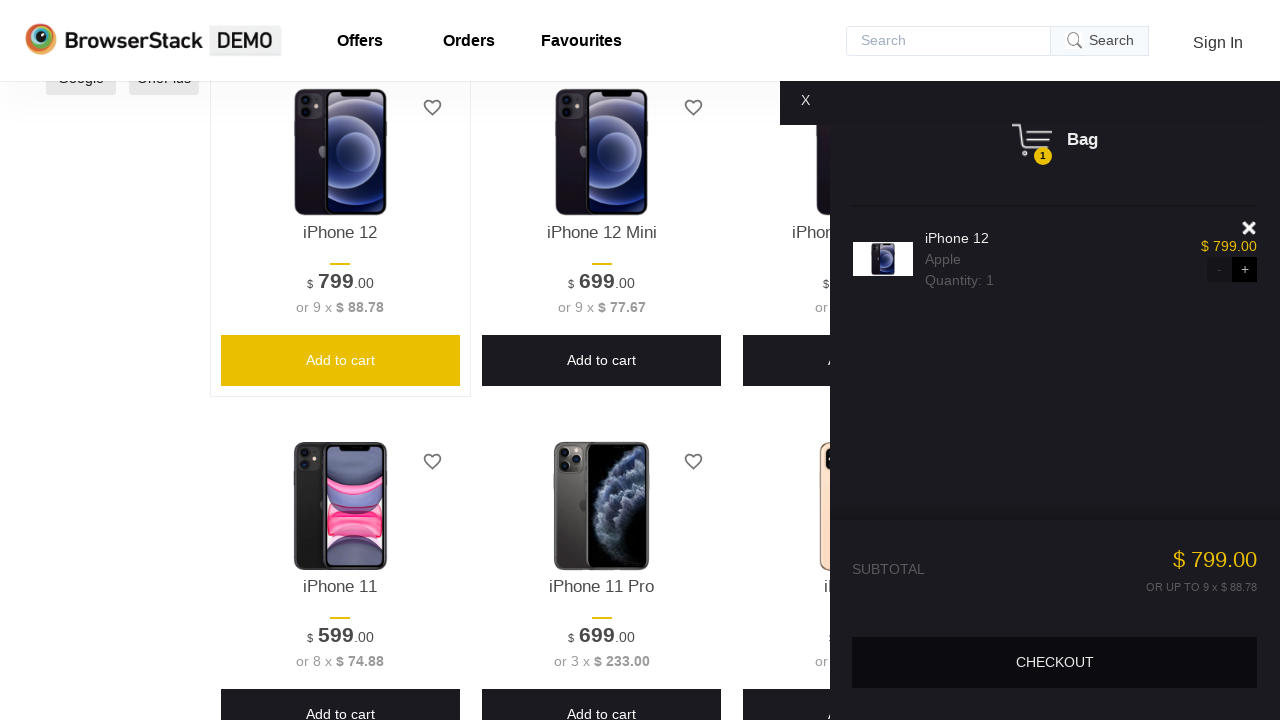